Tests different types of button clicks (double-click, right-click, and regular click) on a demo page and verifies the corresponding messages appear

Starting URL: https://demoqa.com/buttons

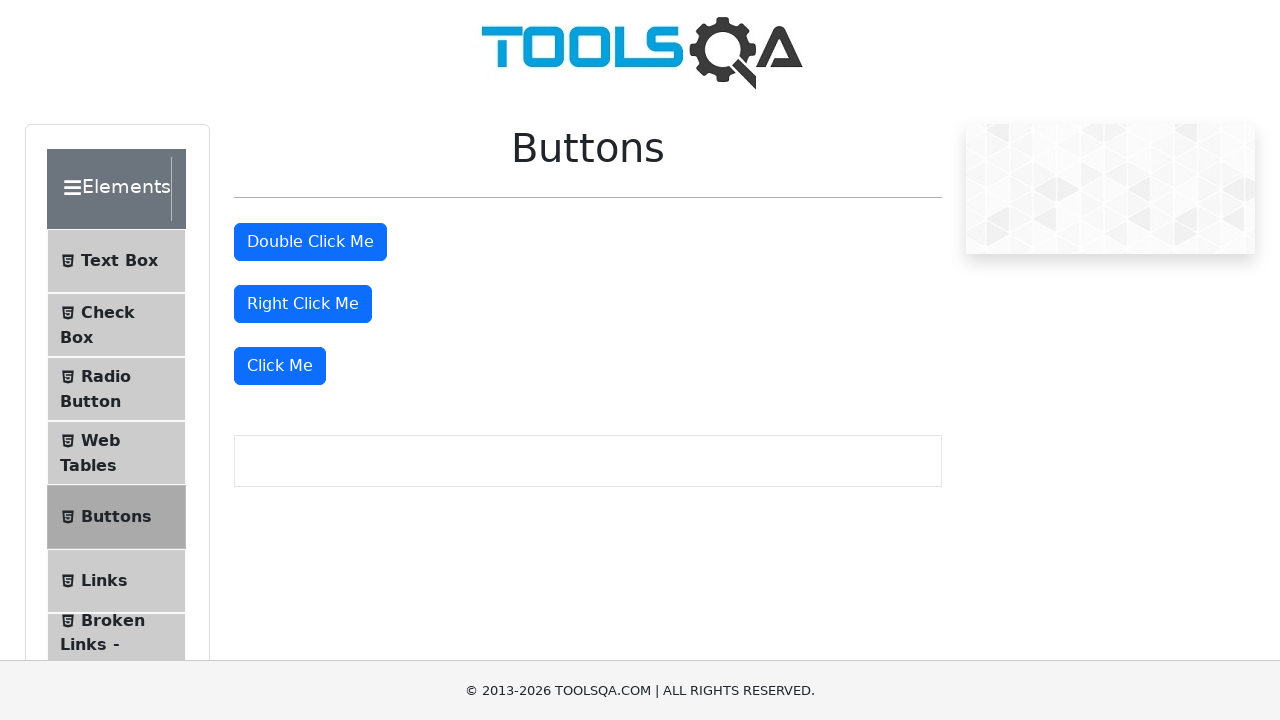

Retrieved all buttons from the page
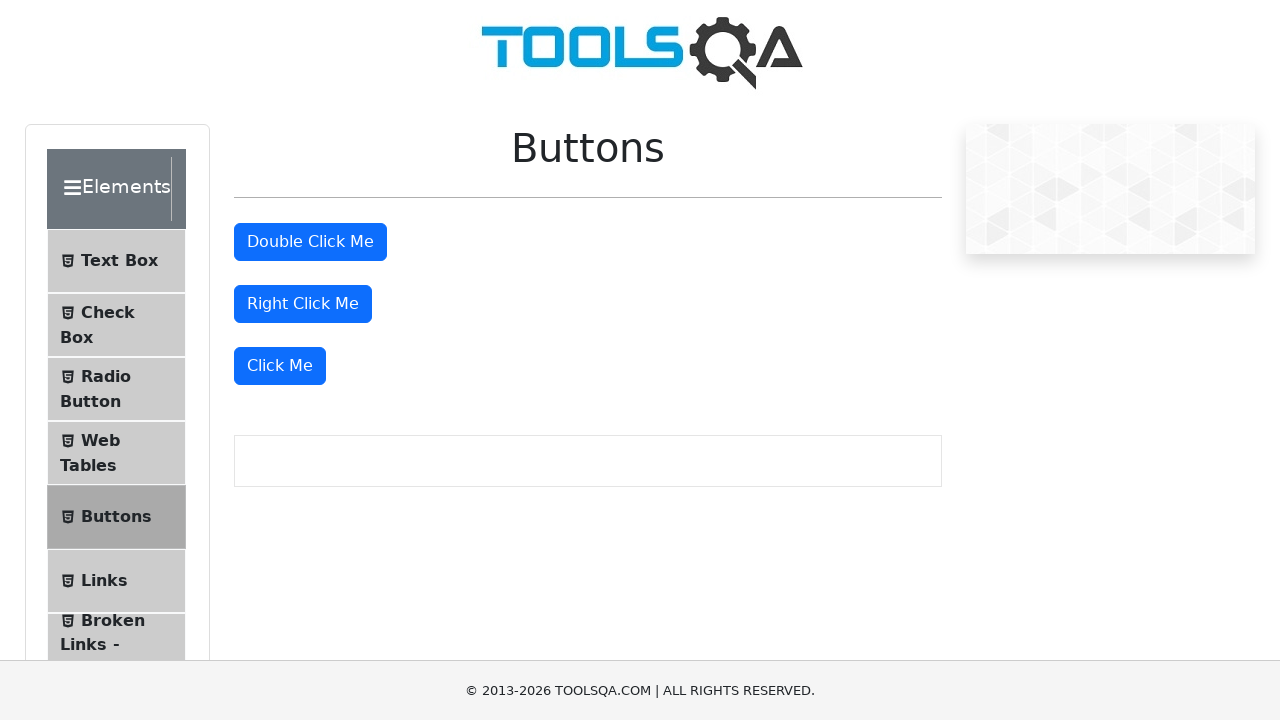

Double-clicked the second button at (310, 242) on button >> nth=1
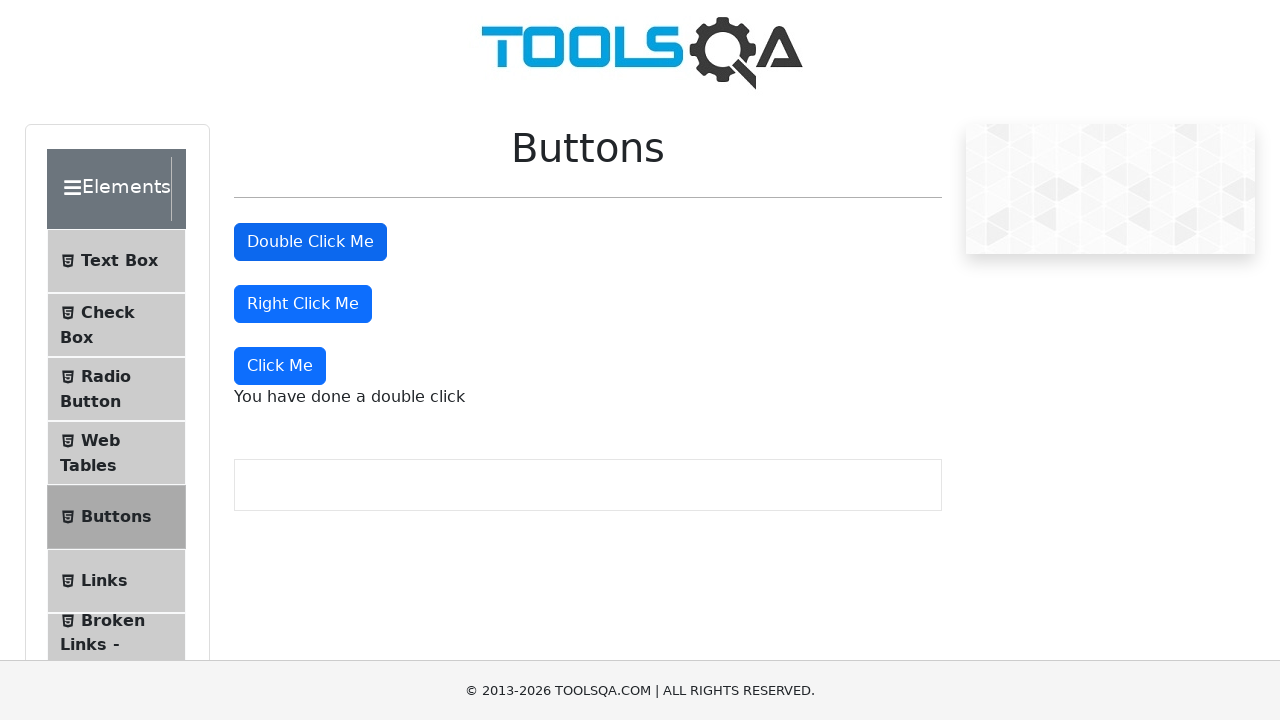

Retrieved double-click message text
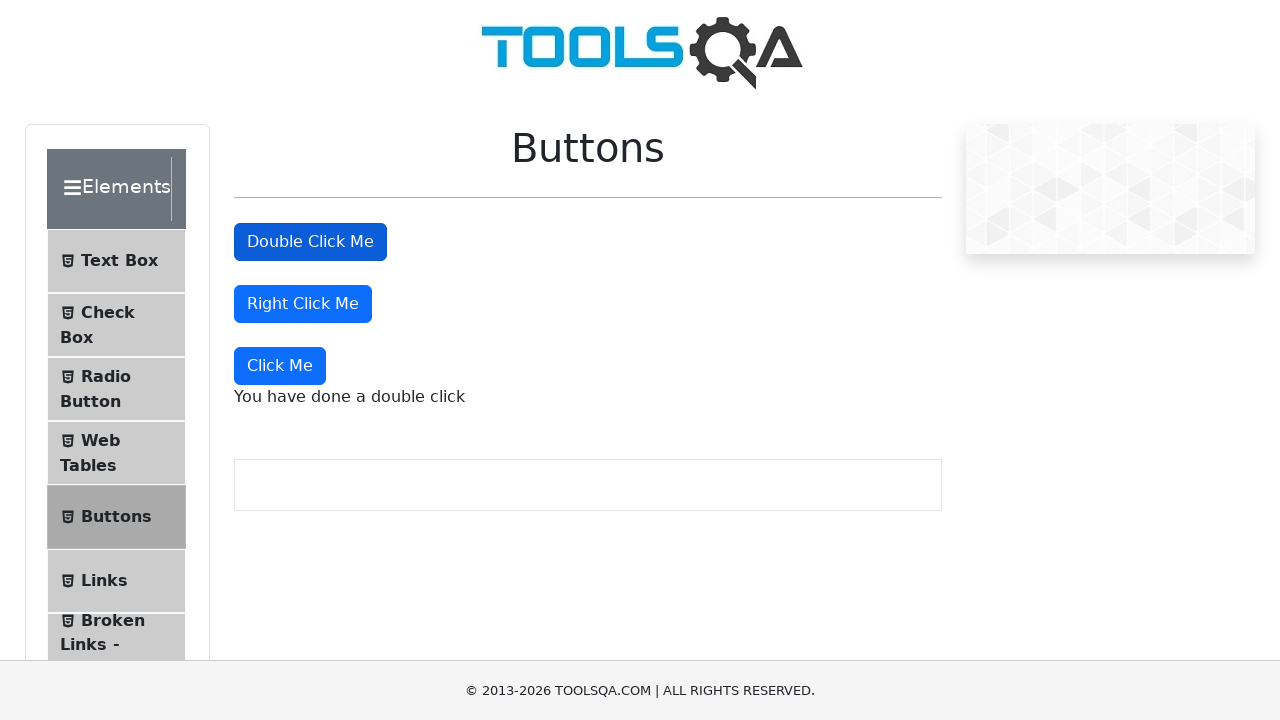

Verified double-click message contains expected text
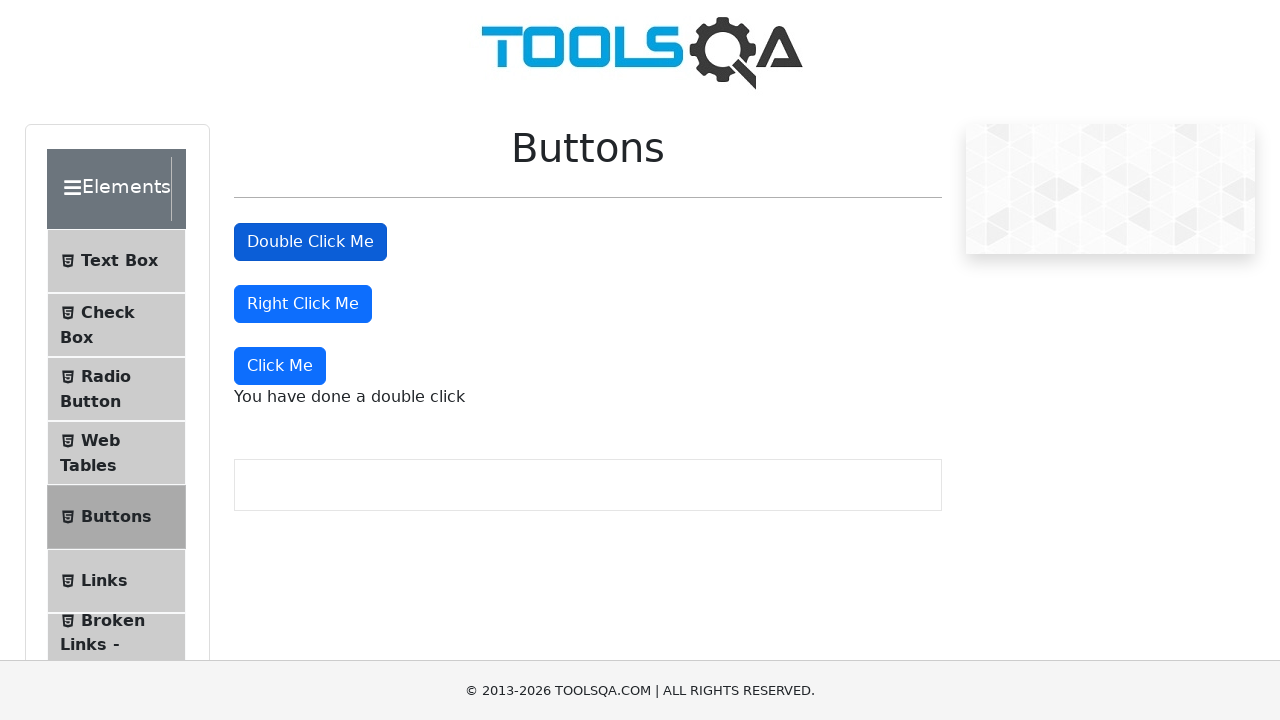

Right-clicked the third button at (303, 304) on button >> nth=2
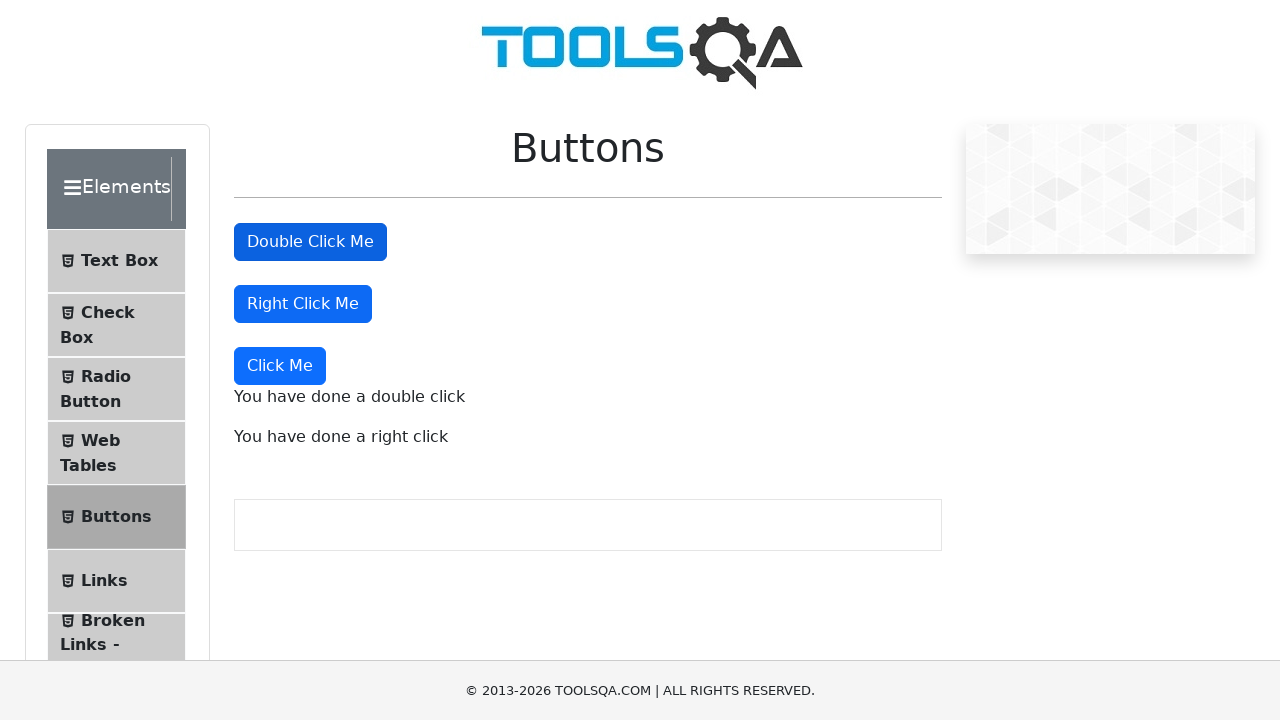

Retrieved right-click message text
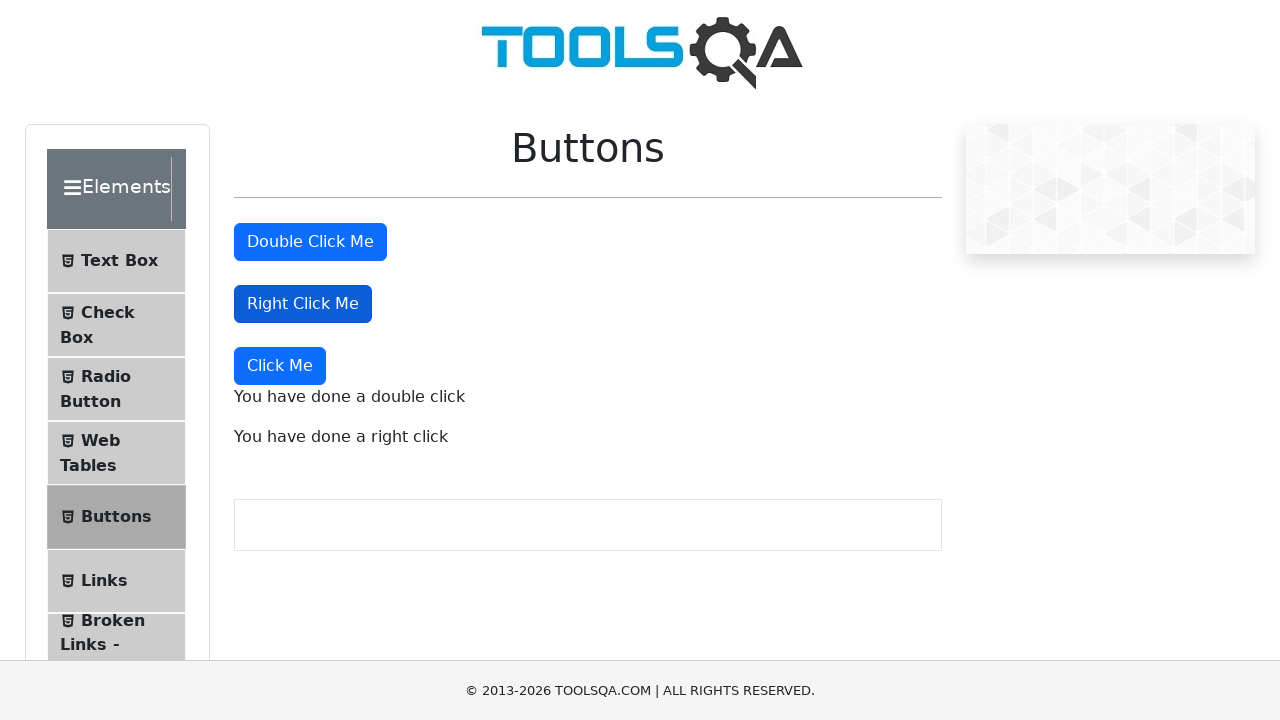

Verified right-click message contains expected text
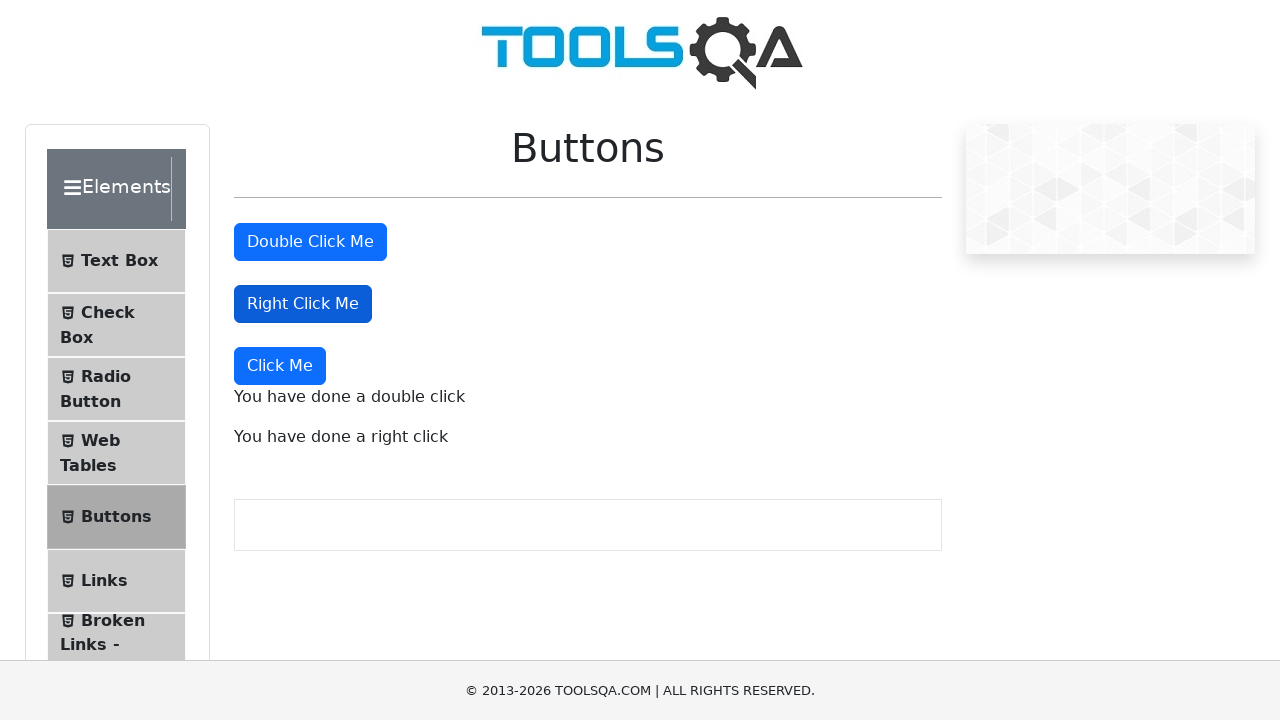

Clicked the fourth button with regular click at (280, 366) on button >> nth=3
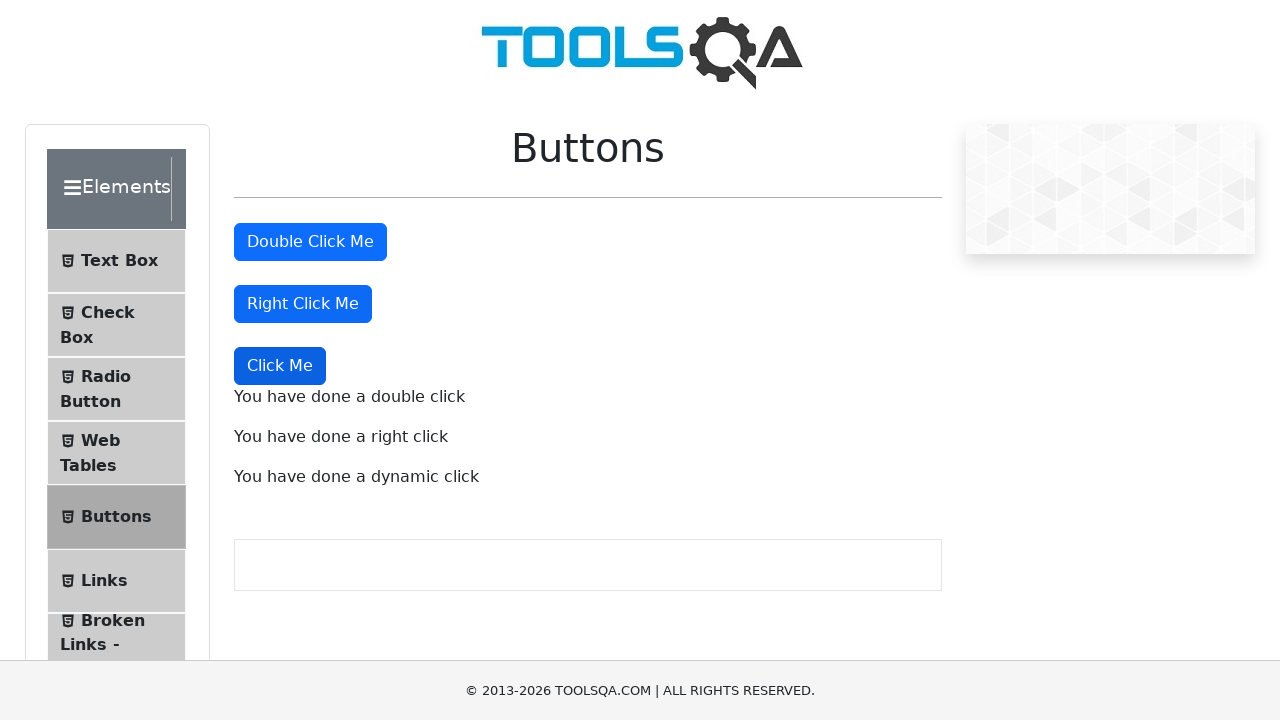

Retrieved dynamic click message text
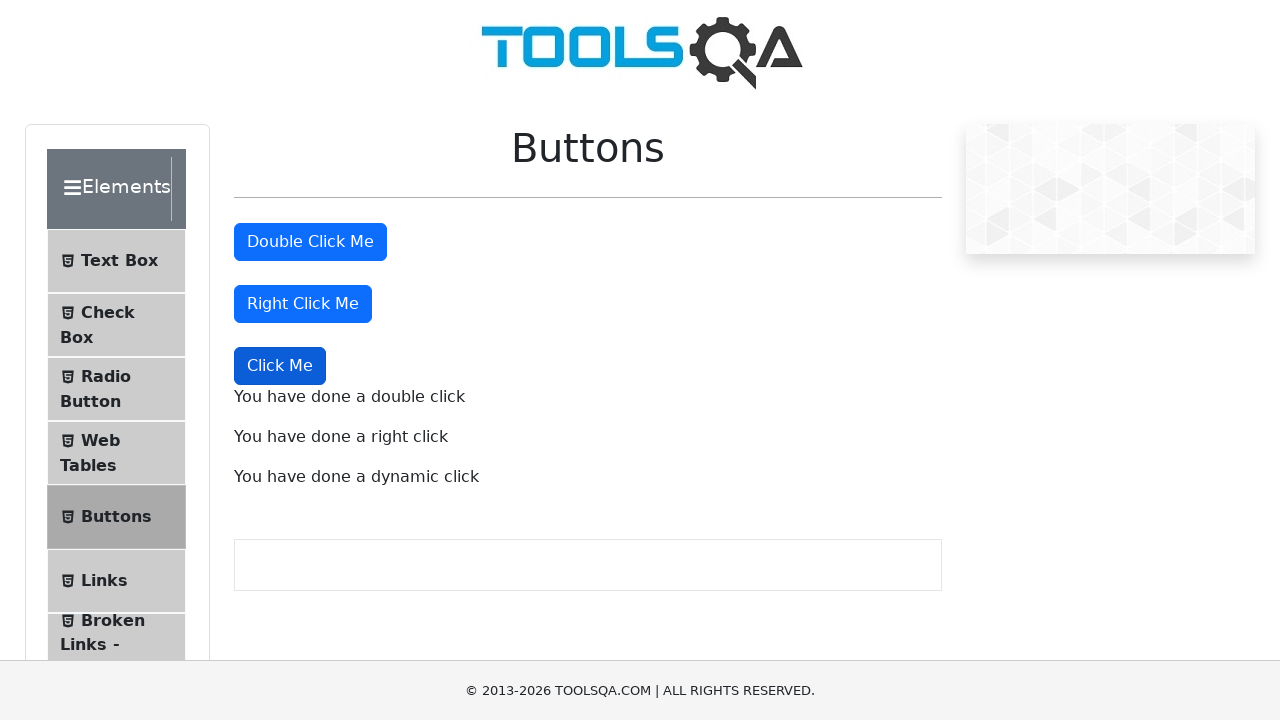

Verified dynamic click message contains expected text
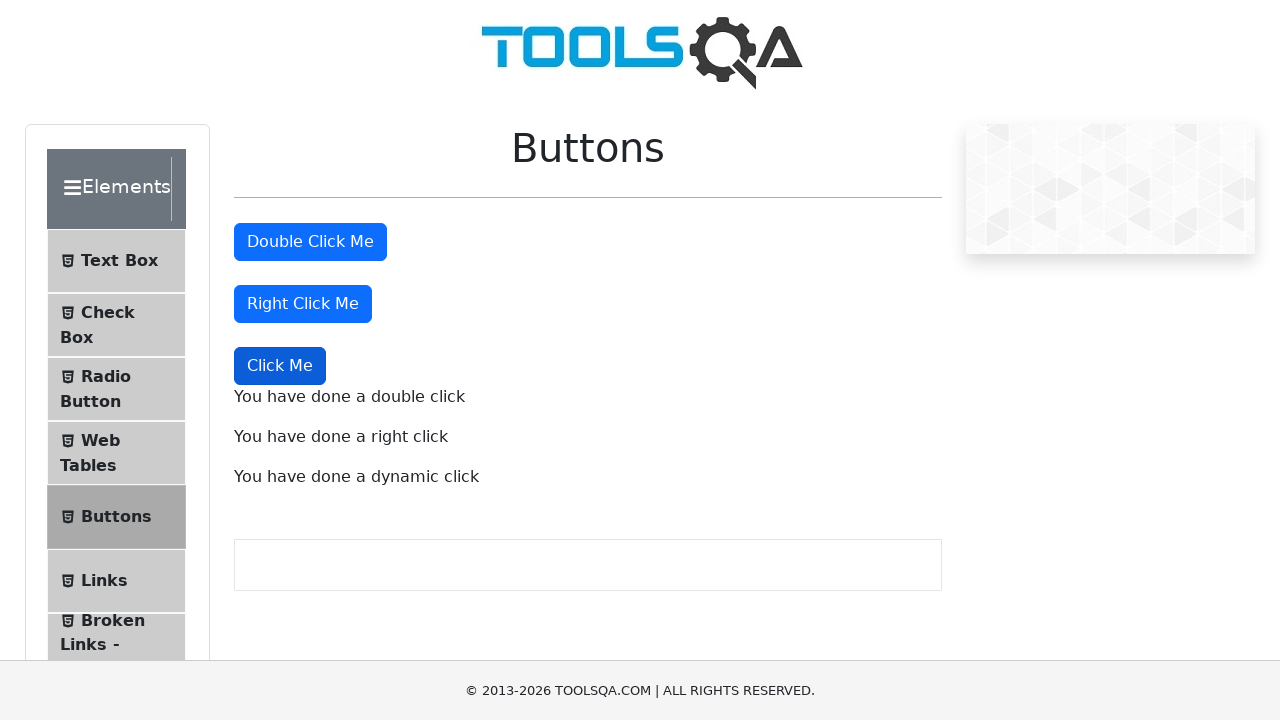

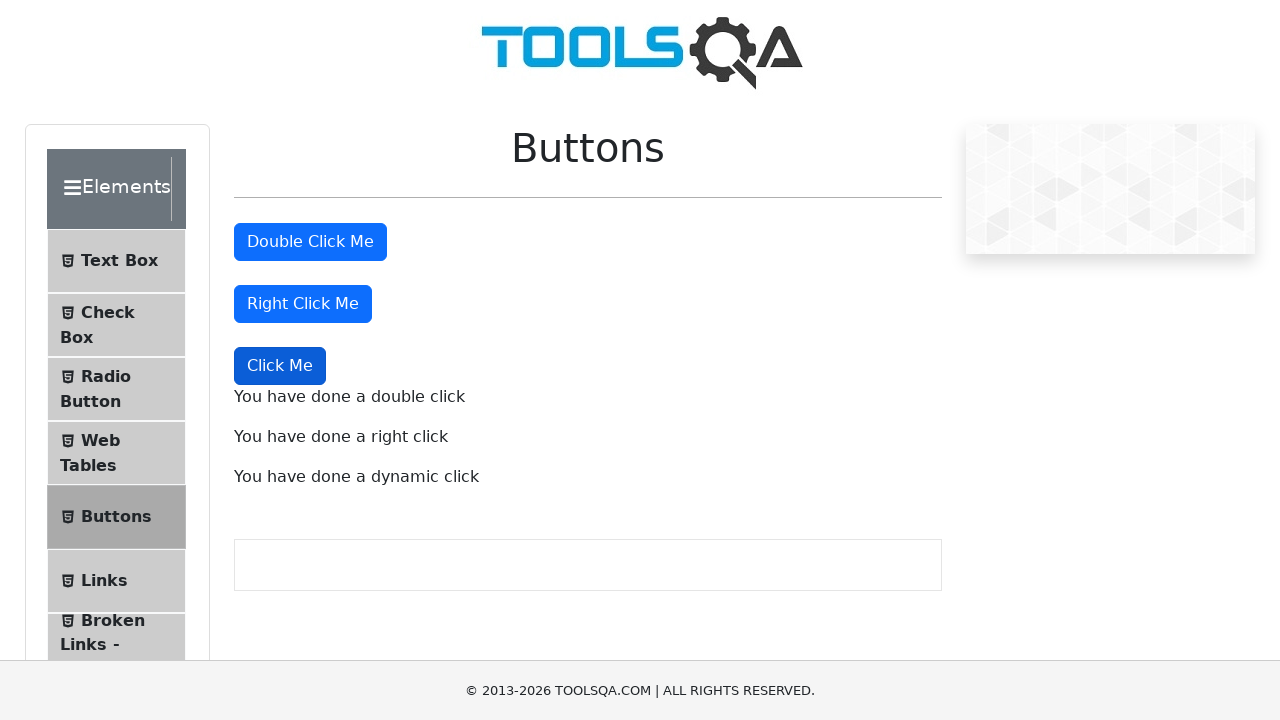